Tests adding todo items to the list by filling the input and pressing Enter, verifying the items appear in the list

Starting URL: https://demo.playwright.dev/todomvc

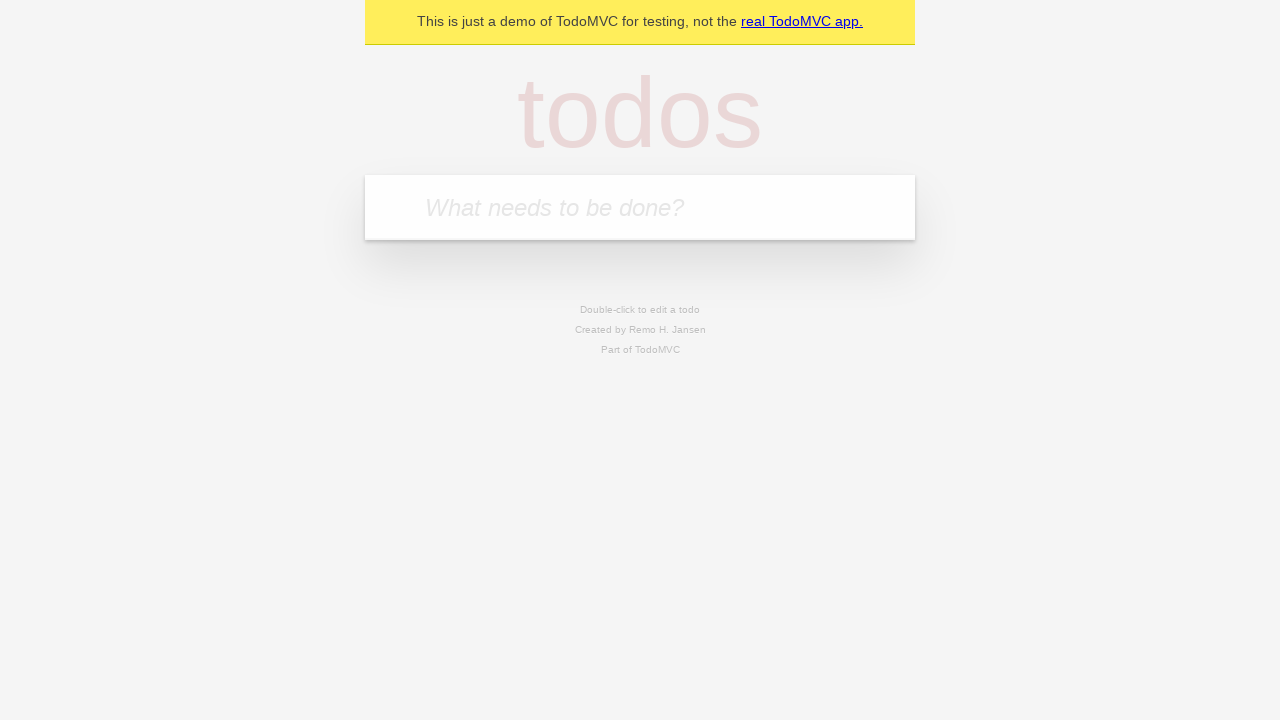

Filled todo input with 'buy some cheese' on .new-todo
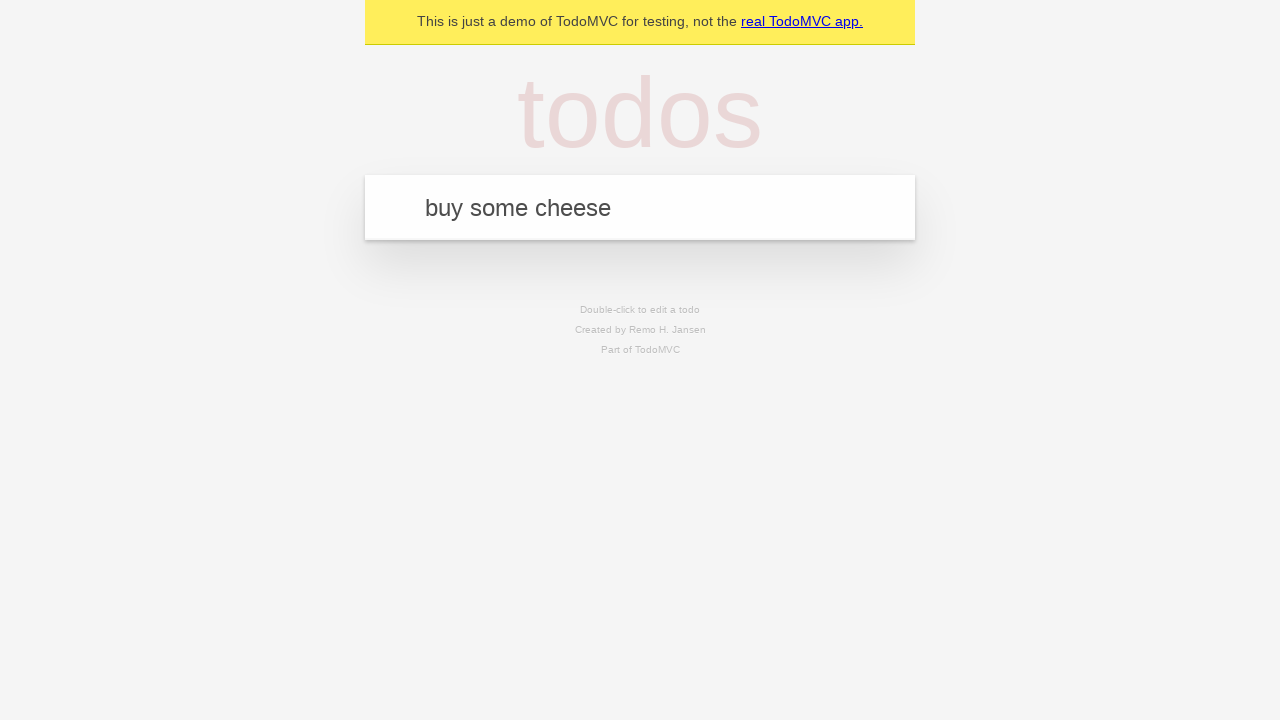

Pressed Enter to add first todo item on .new-todo
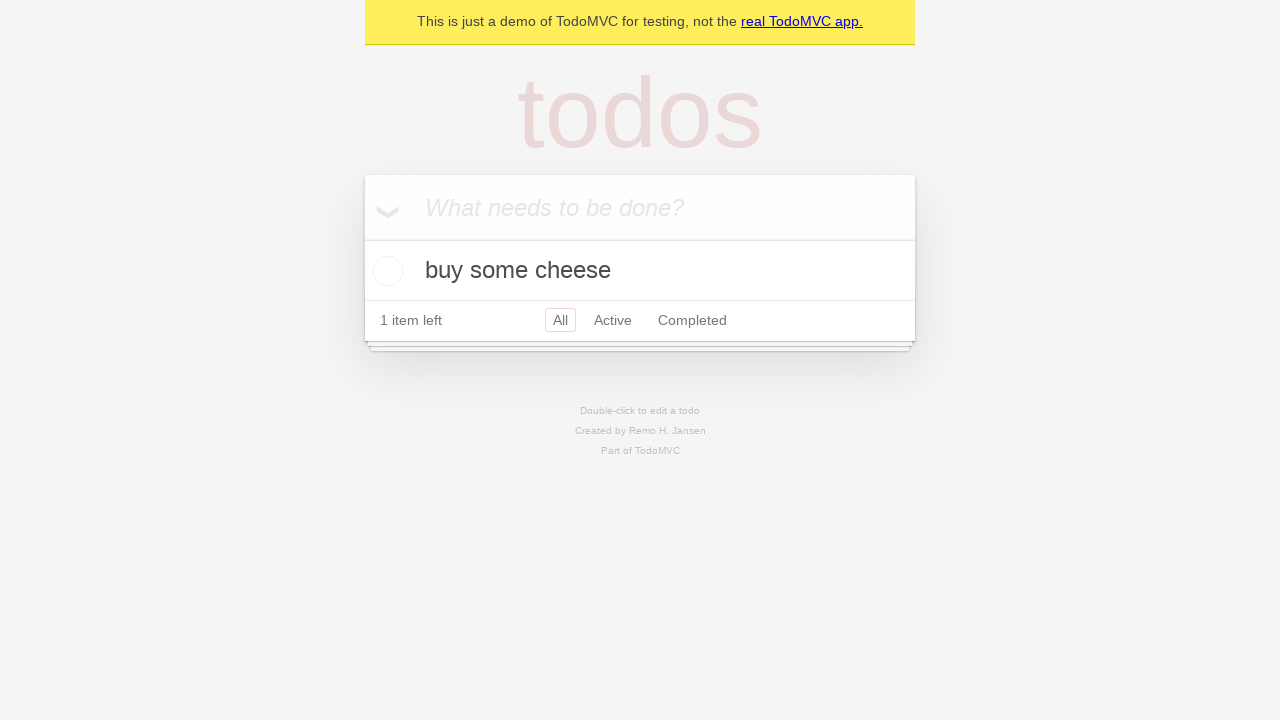

First todo item appeared in the list
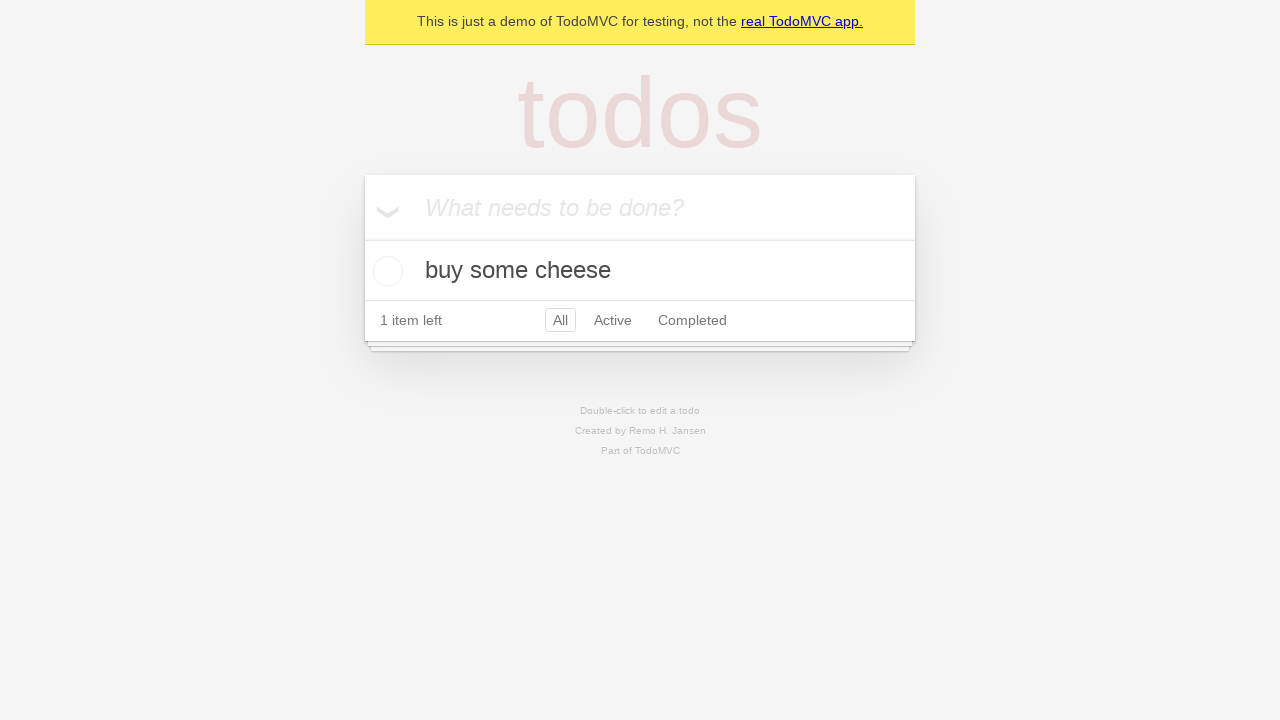

Filled todo input with 'feed the cat' on .new-todo
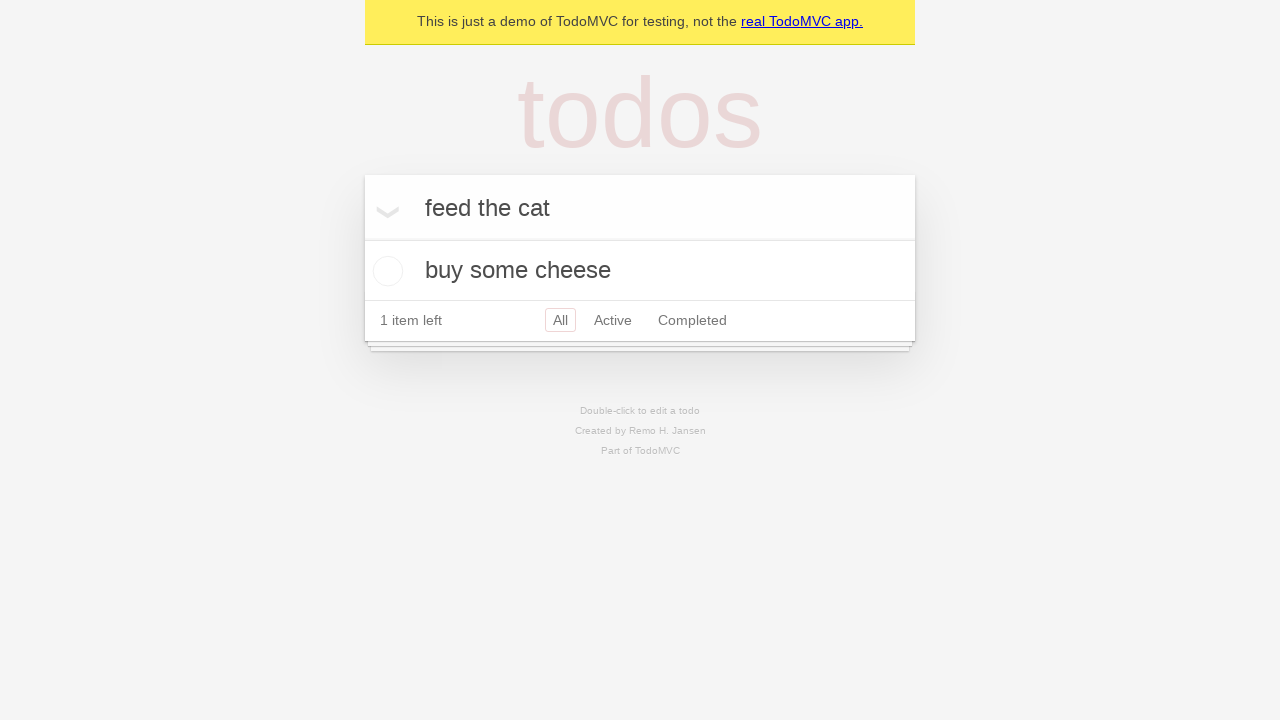

Pressed Enter to add second todo item on .new-todo
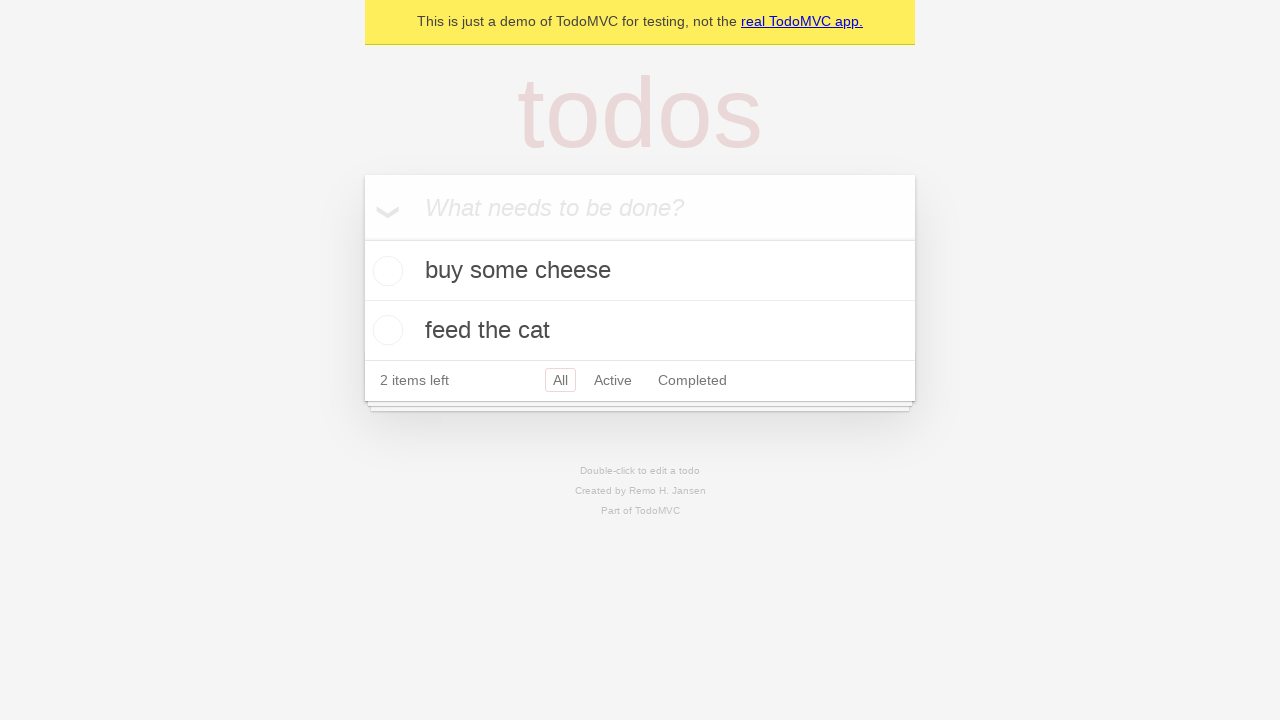

Second todo item appeared in the list
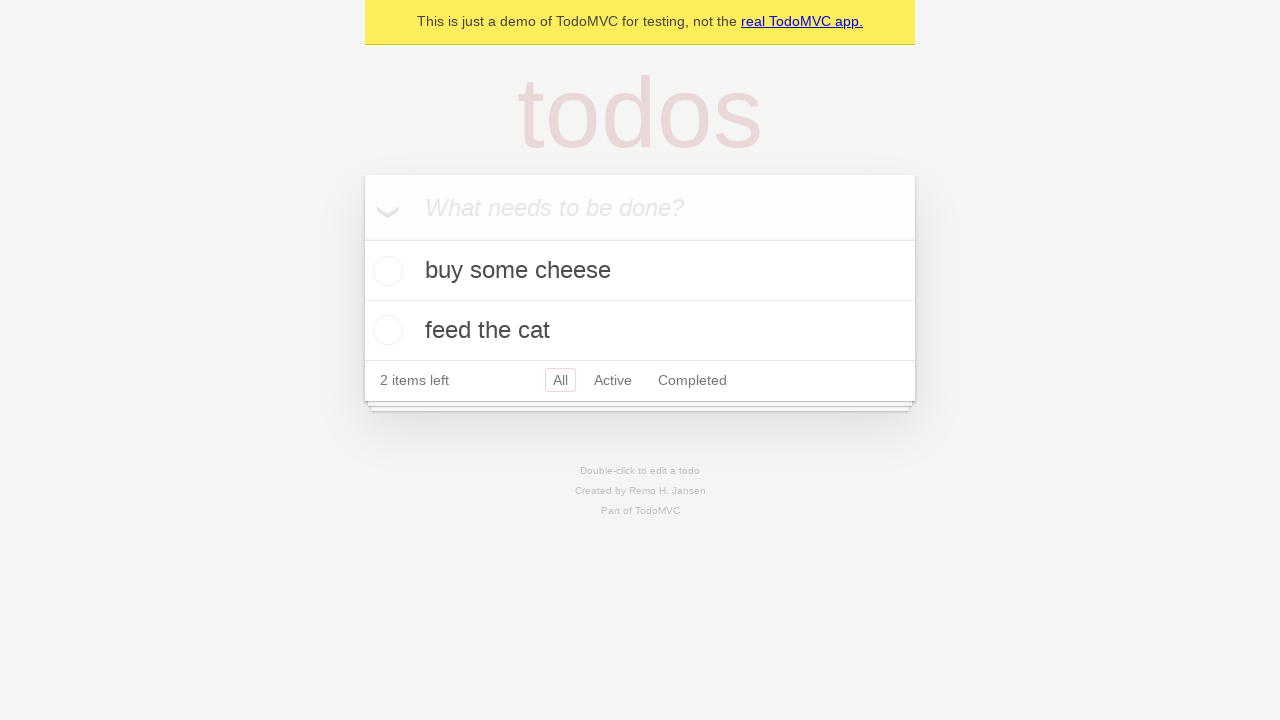

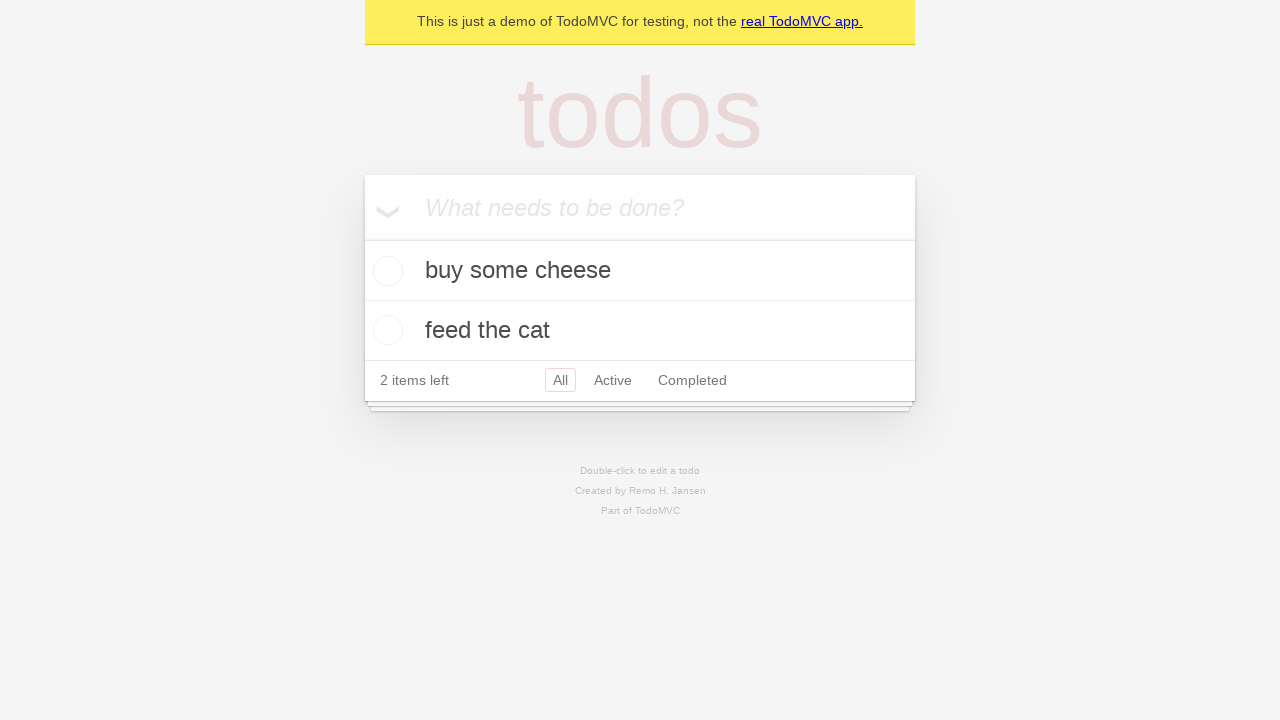